Navigates to Form Authentication page and verifies the h2 element text is correct

Starting URL: https://the-internet.herokuapp.com/

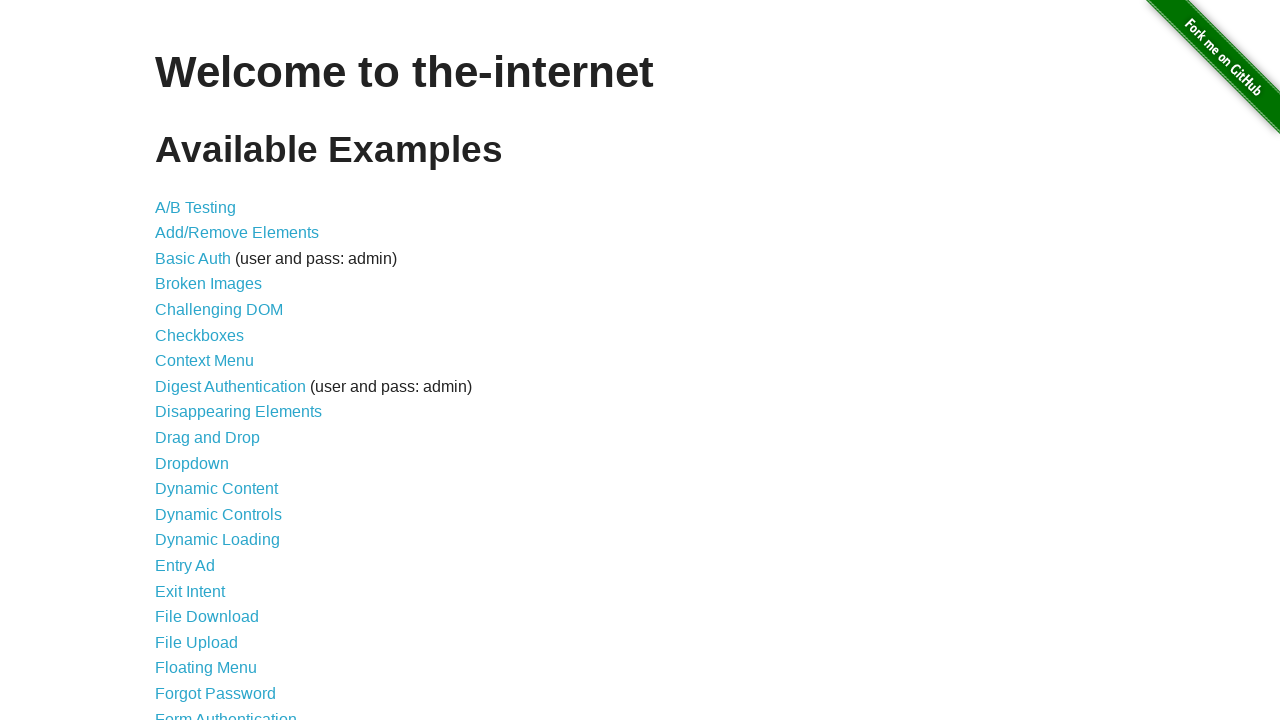

Navigated to the-internet.herokuapp.com home page
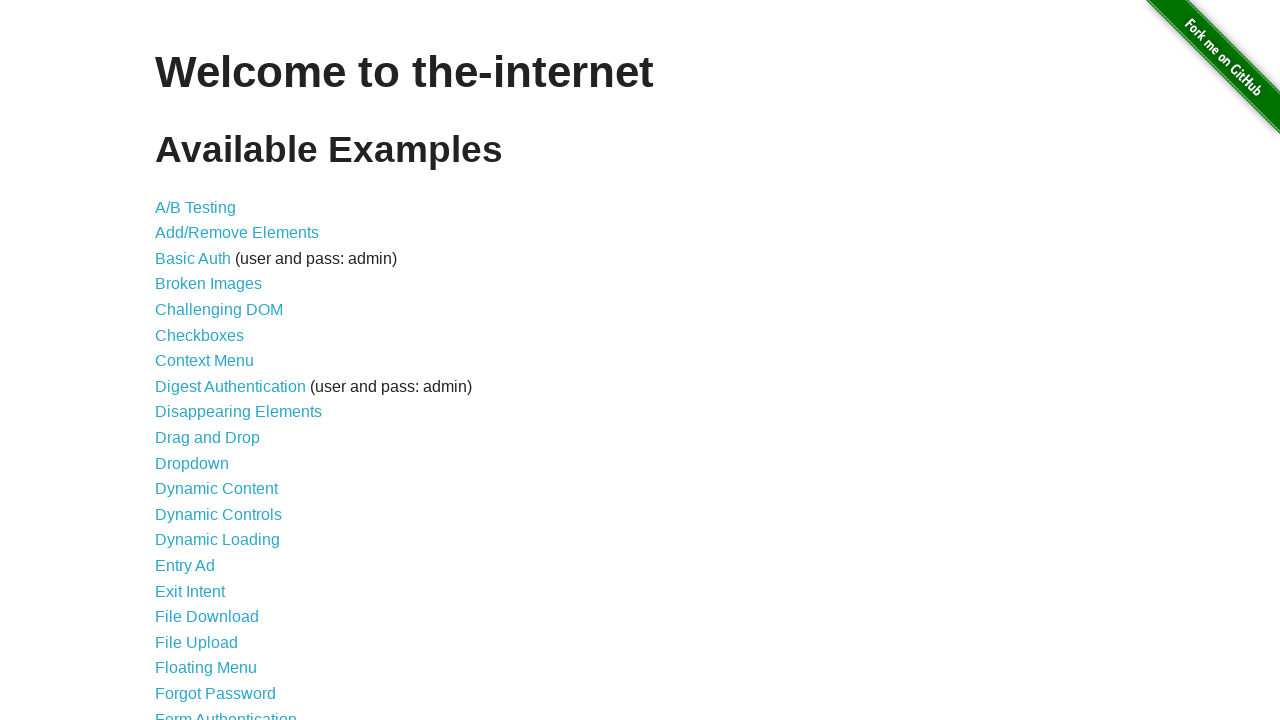

Clicked on Form Authentication link at (226, 712) on text=Form Authentication
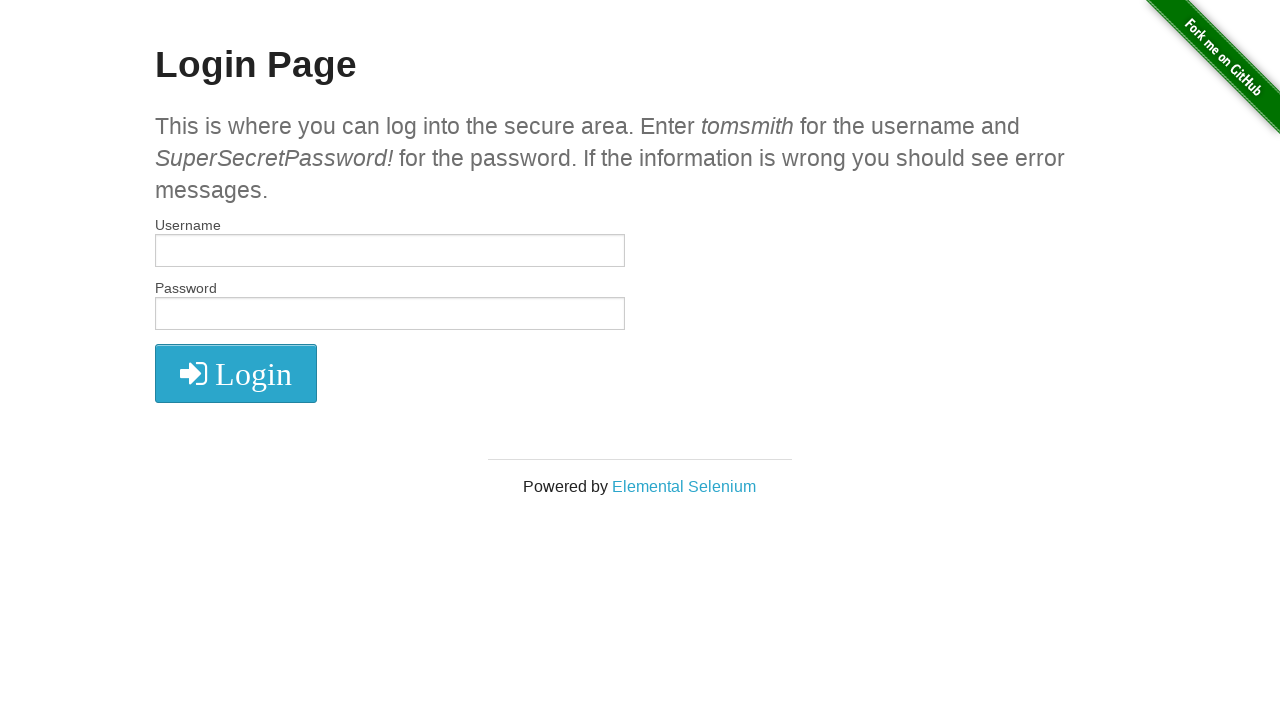

Retrieved h2 element text content
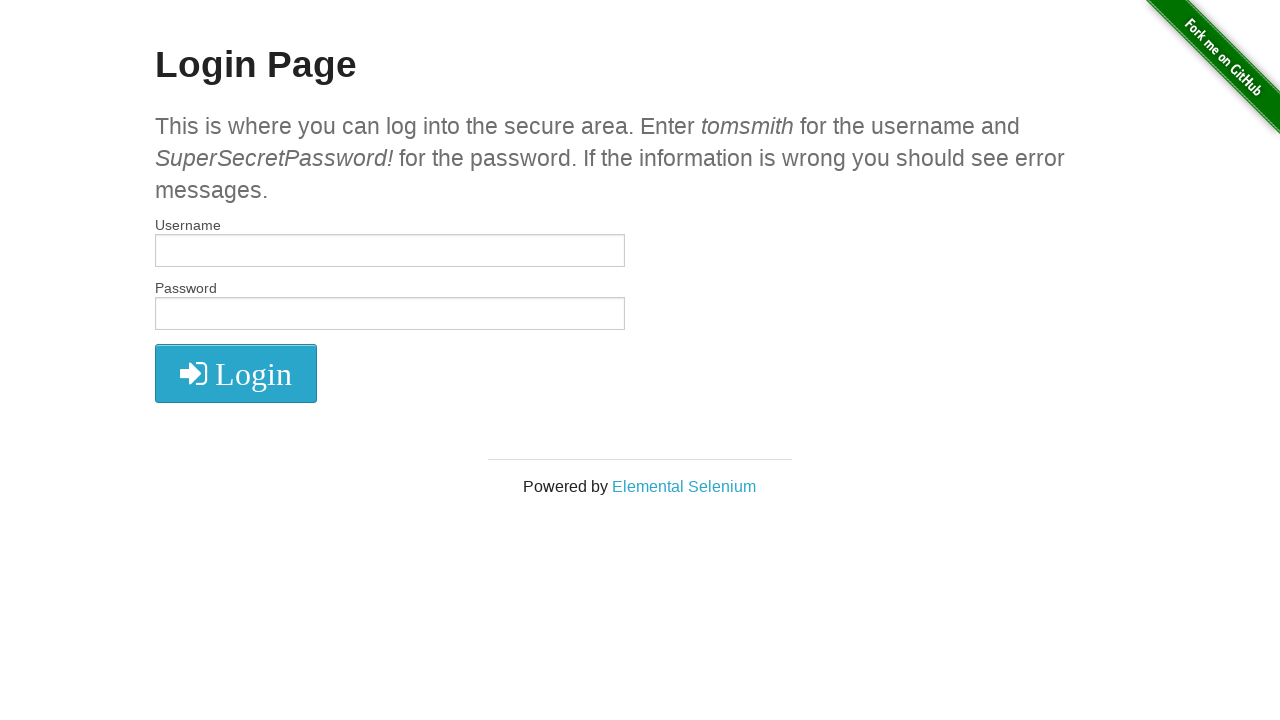

Verified h2 element text is 'Login Page'
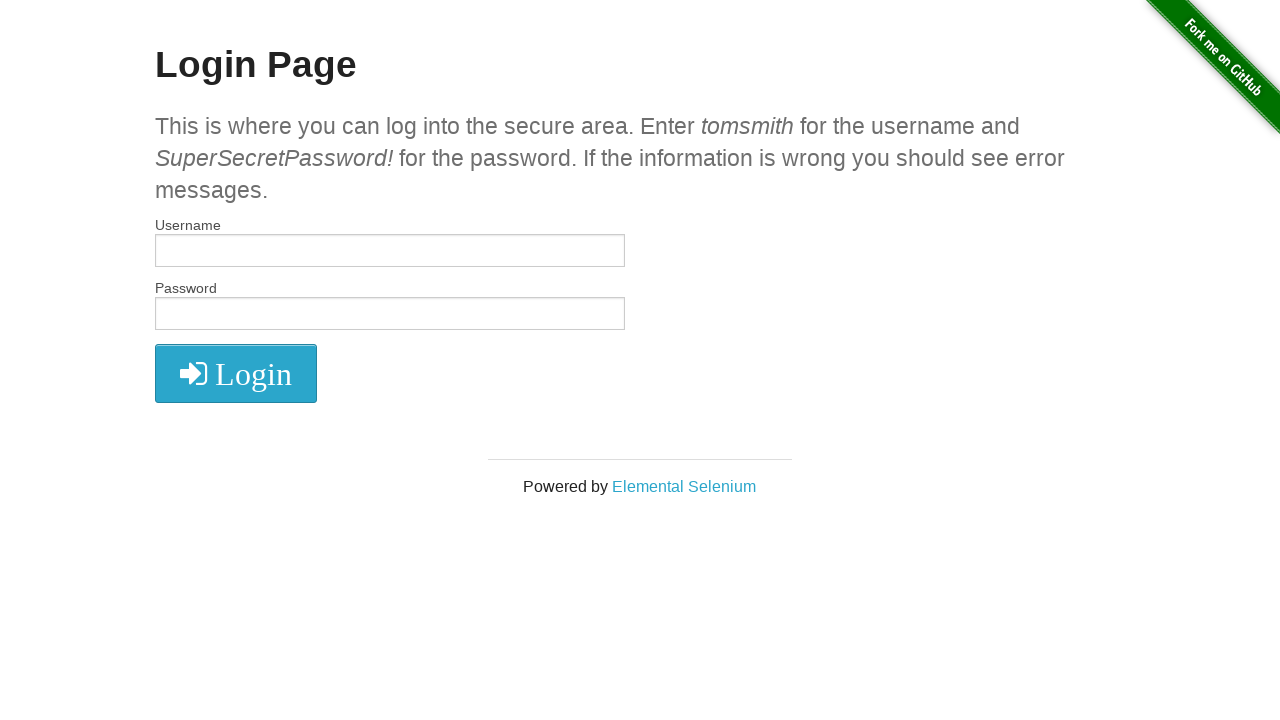

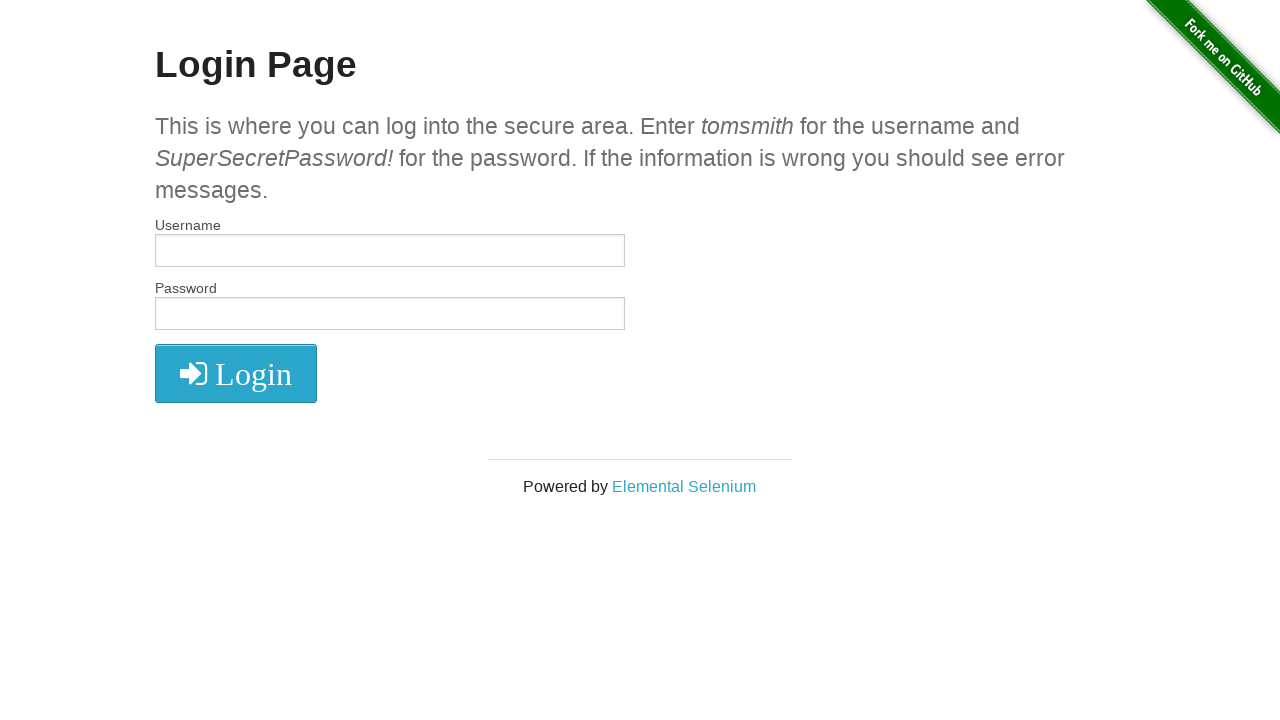